Tests clearing the complete state of all items by unchecking toggle-all

Starting URL: https://demo.playwright.dev/todomvc

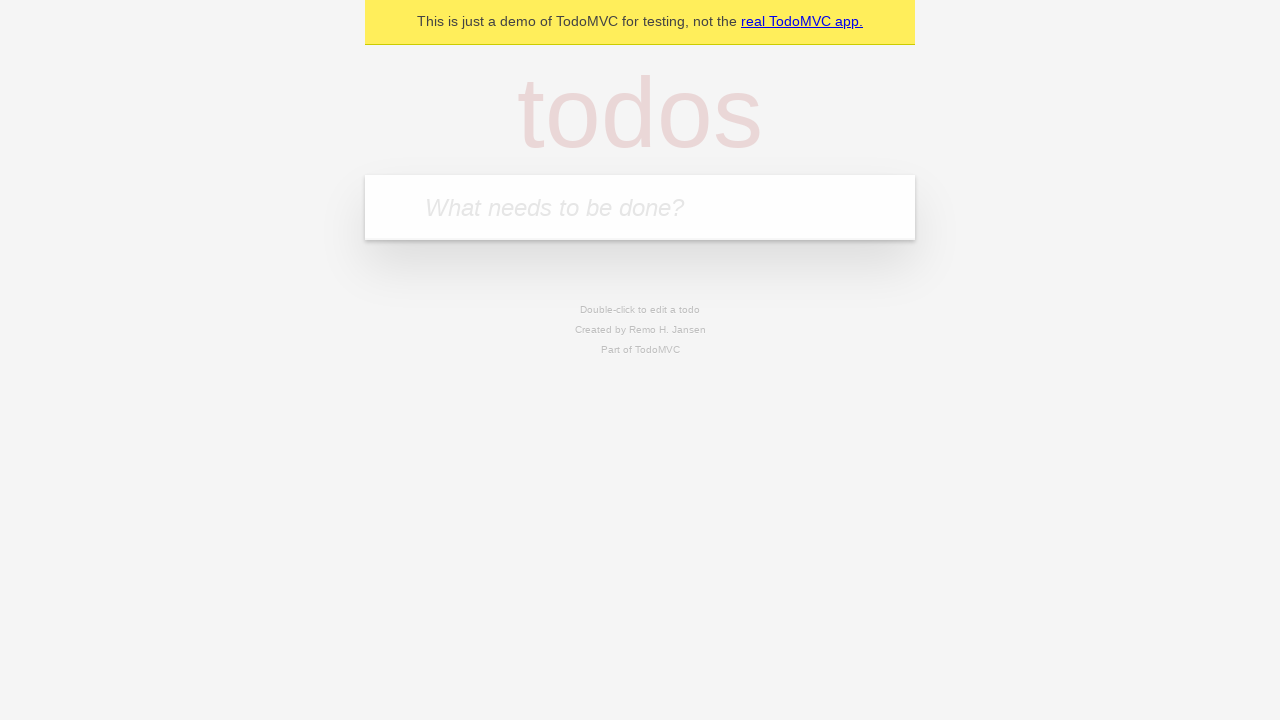

Filled new todo field with 'Book doctor appointment' on .new-todo
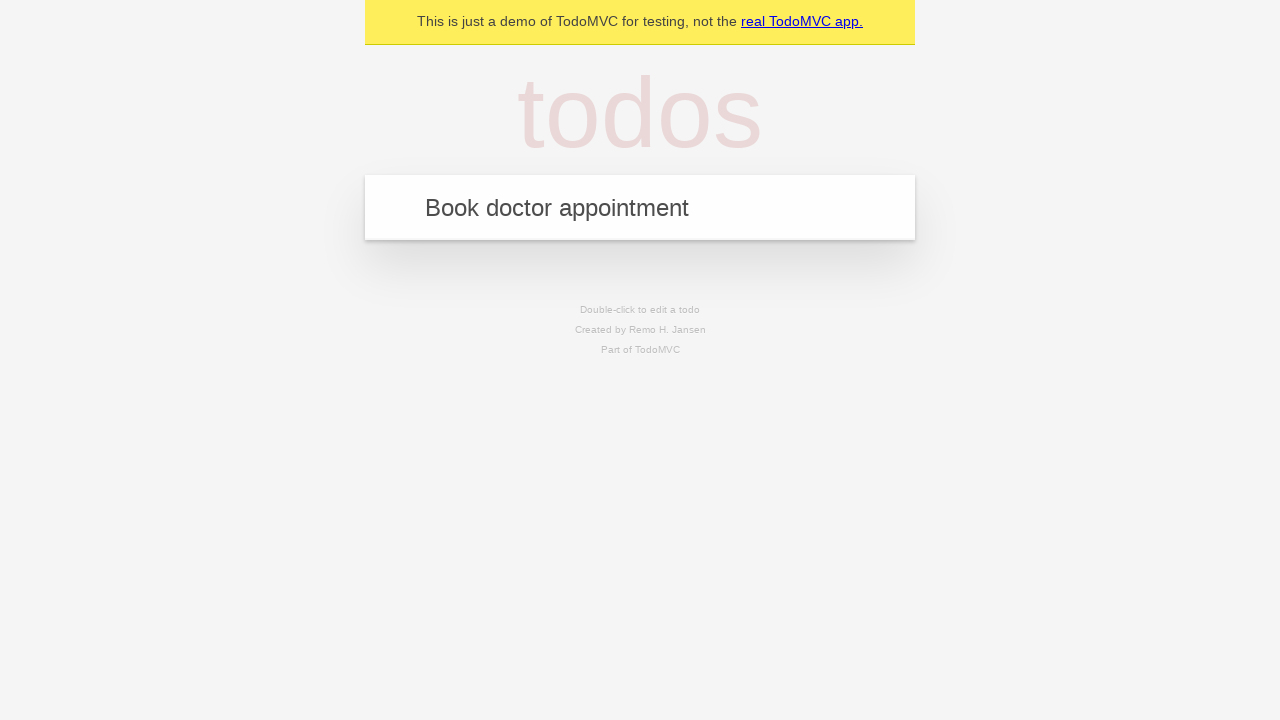

Pressed Enter to create first todo item on .new-todo
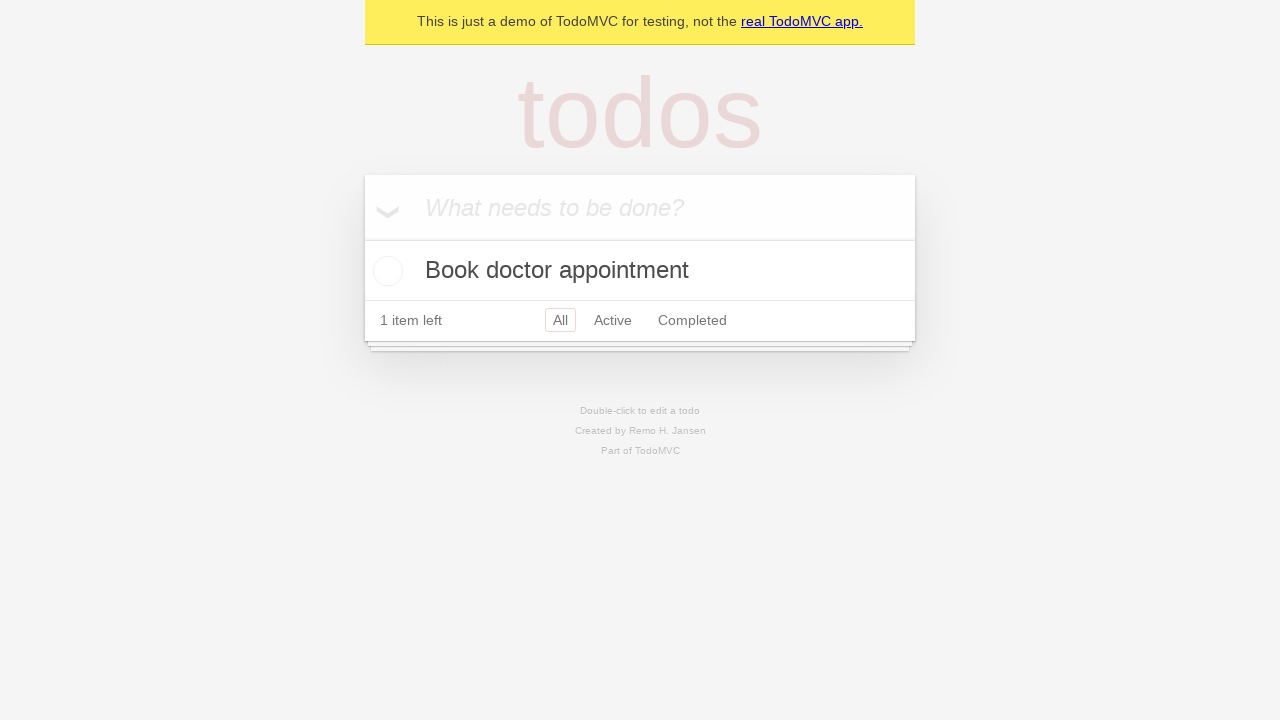

Filled new todo field with 'Buy birthday gift for Mom' on .new-todo
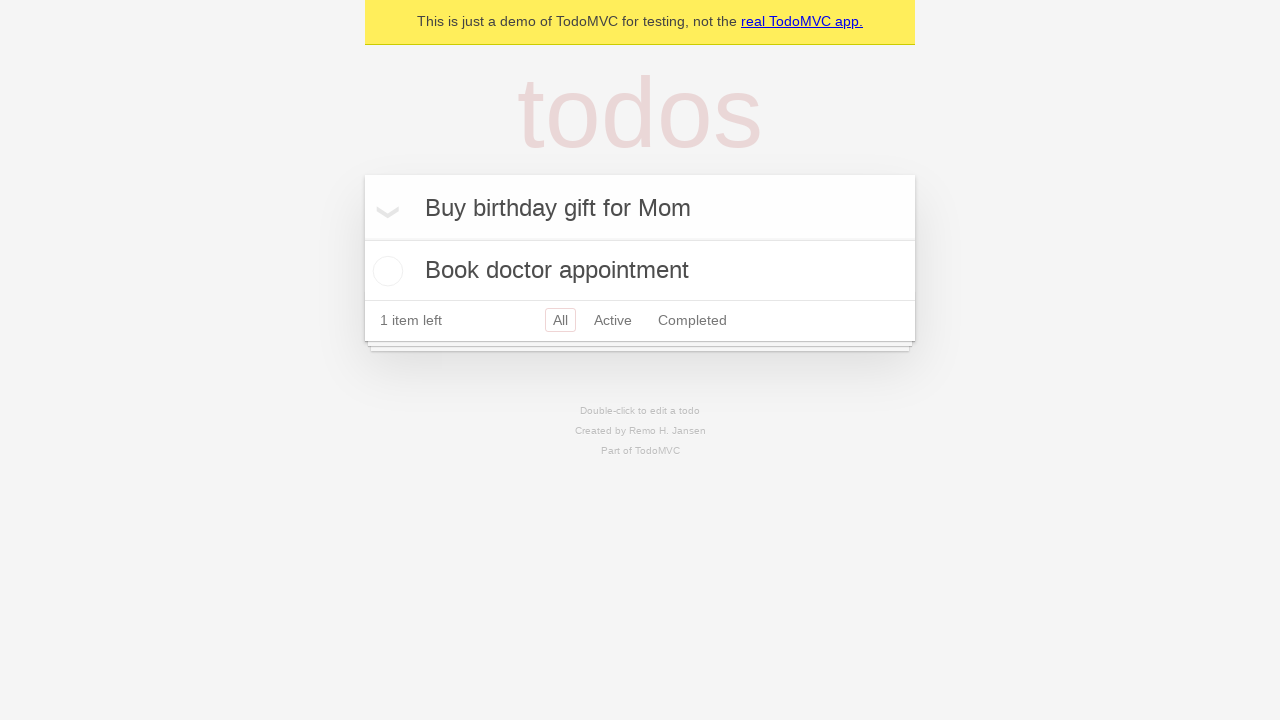

Pressed Enter to create second todo item on .new-todo
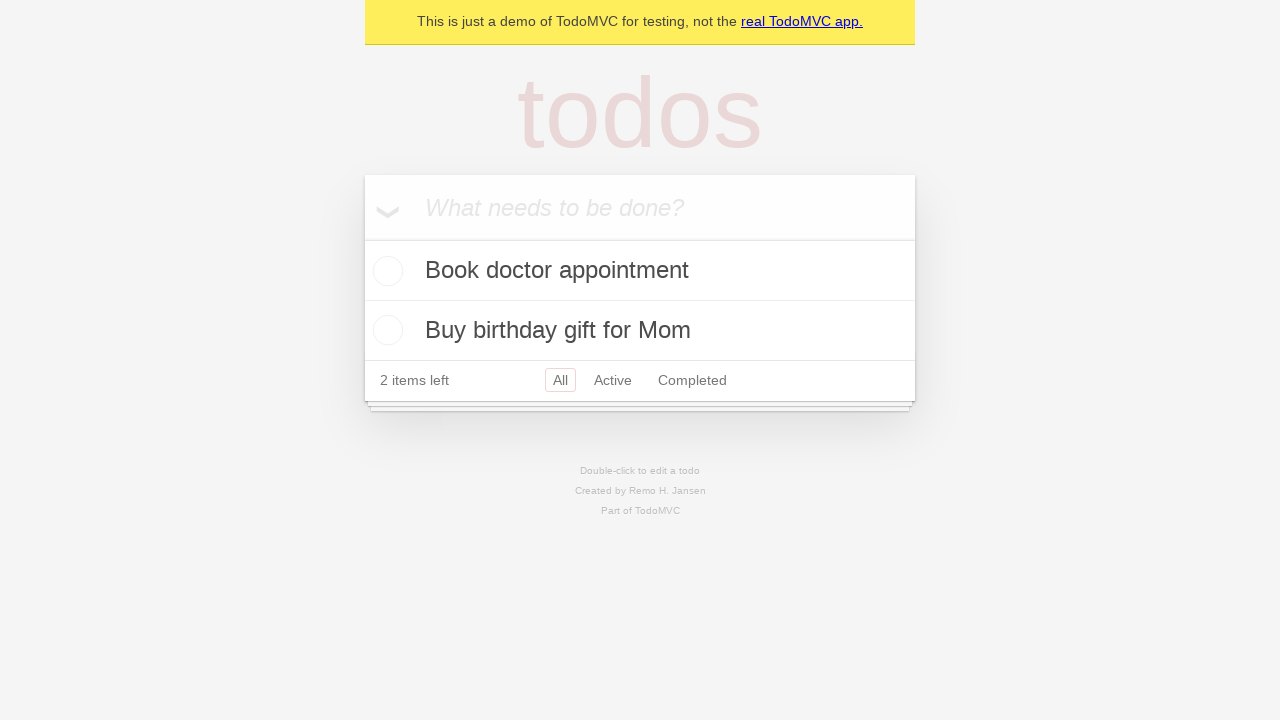

Filled new todo field with 'Find place for vacation' on .new-todo
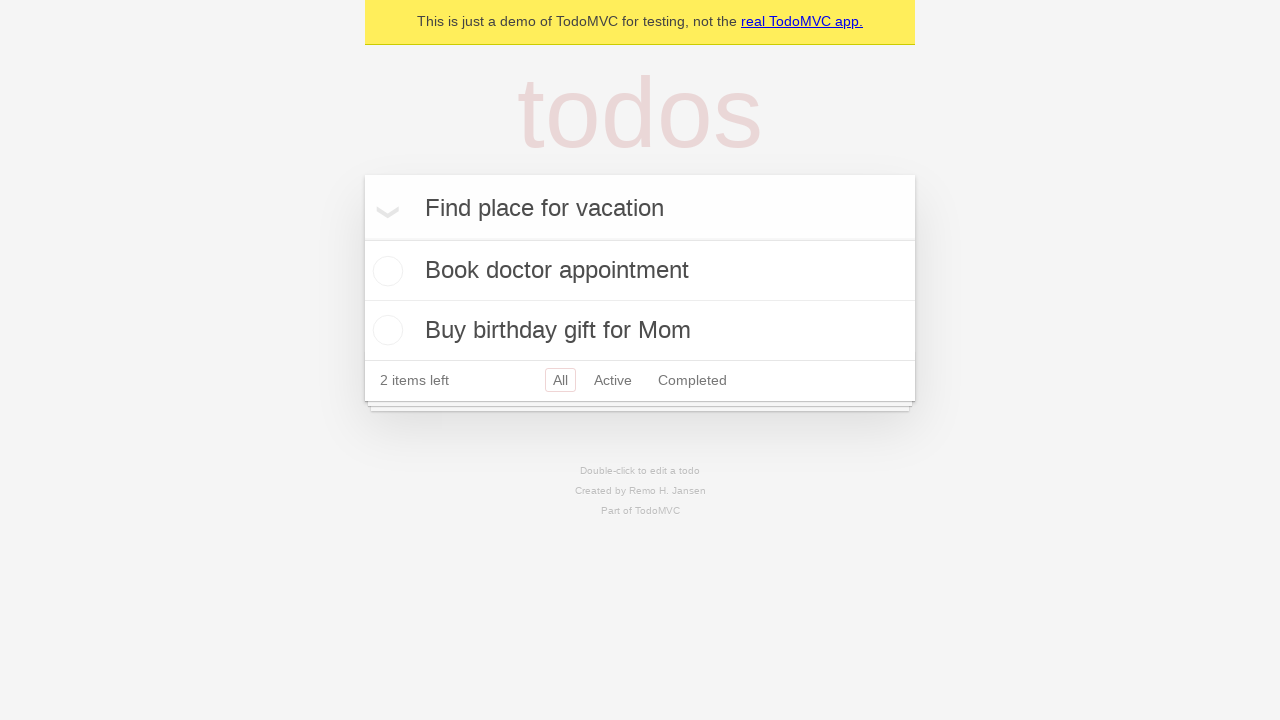

Pressed Enter to create third todo item on .new-todo
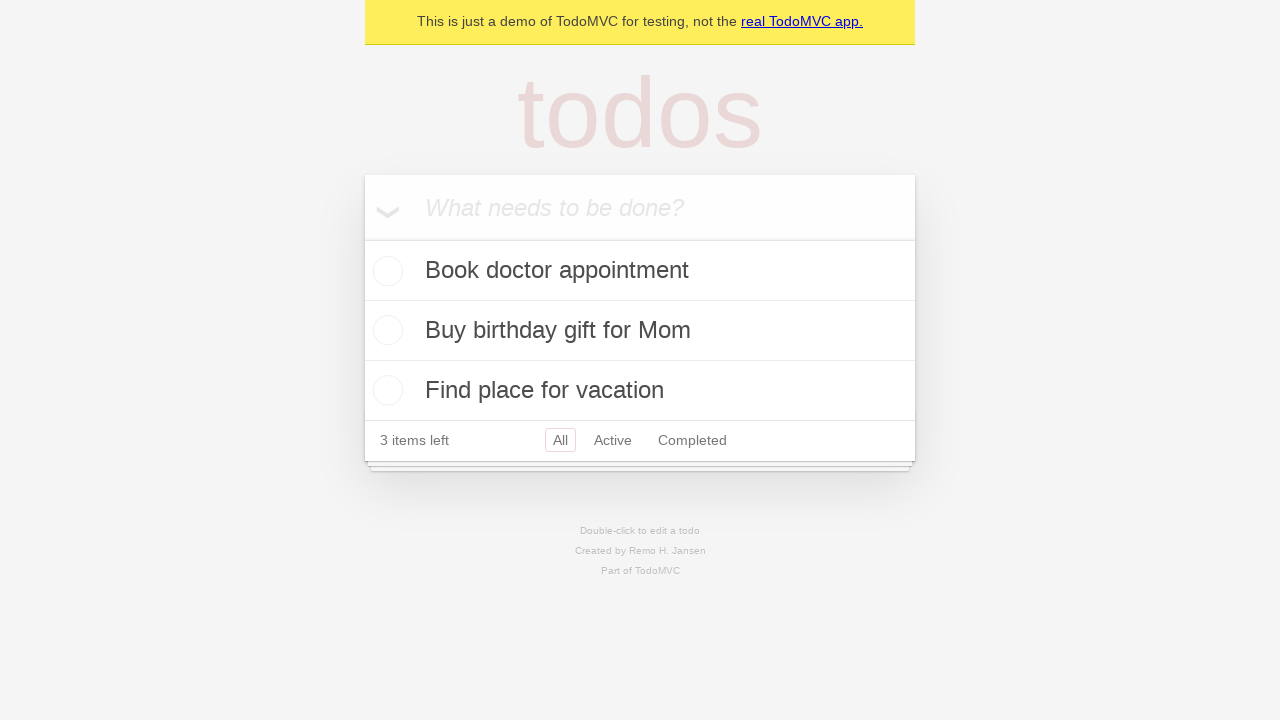

Checked toggle-all to mark all items as complete at (362, 238) on .toggle-all
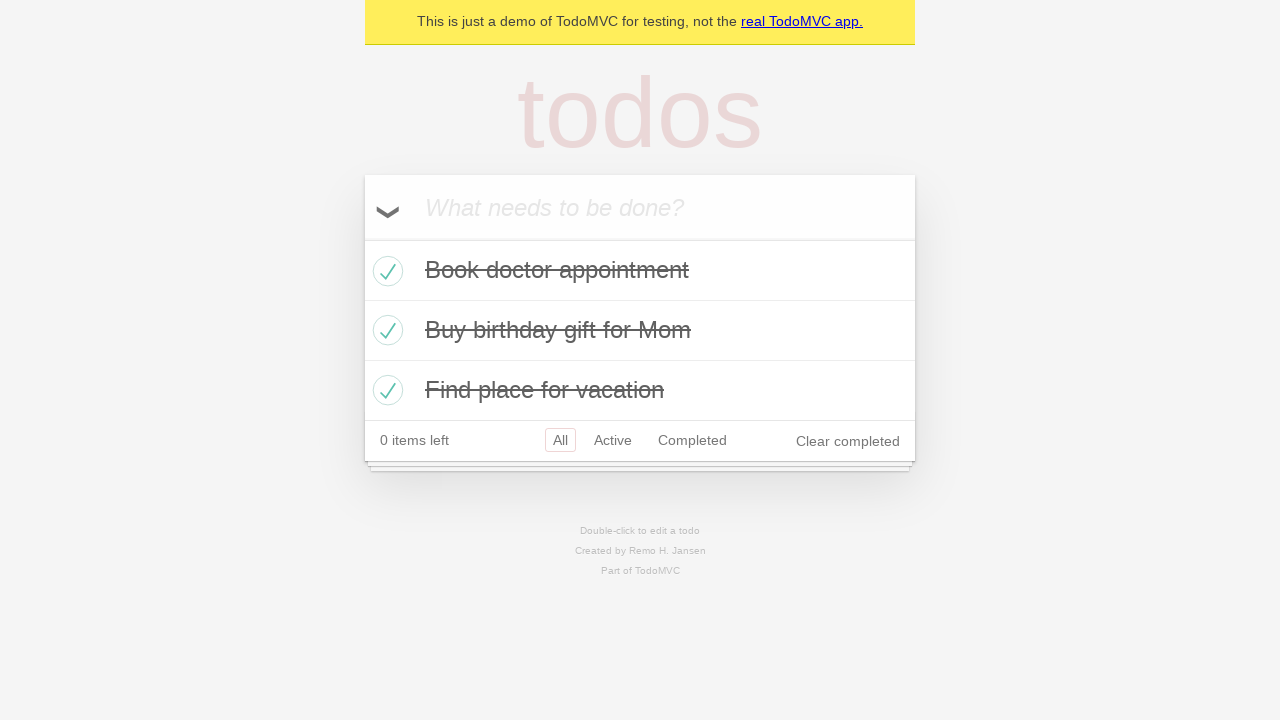

Unchecked toggle-all to clear complete state of all items at (362, 238) on .toggle-all
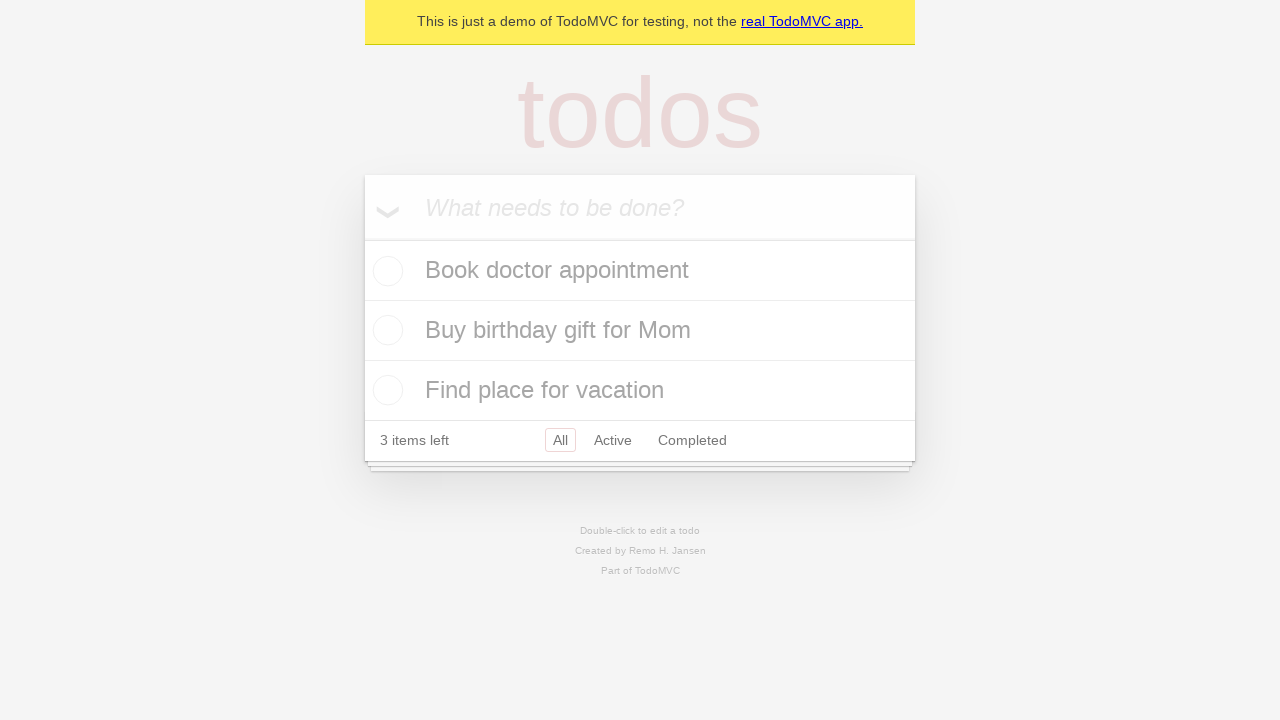

Verified that todo item 1 does not have completed class
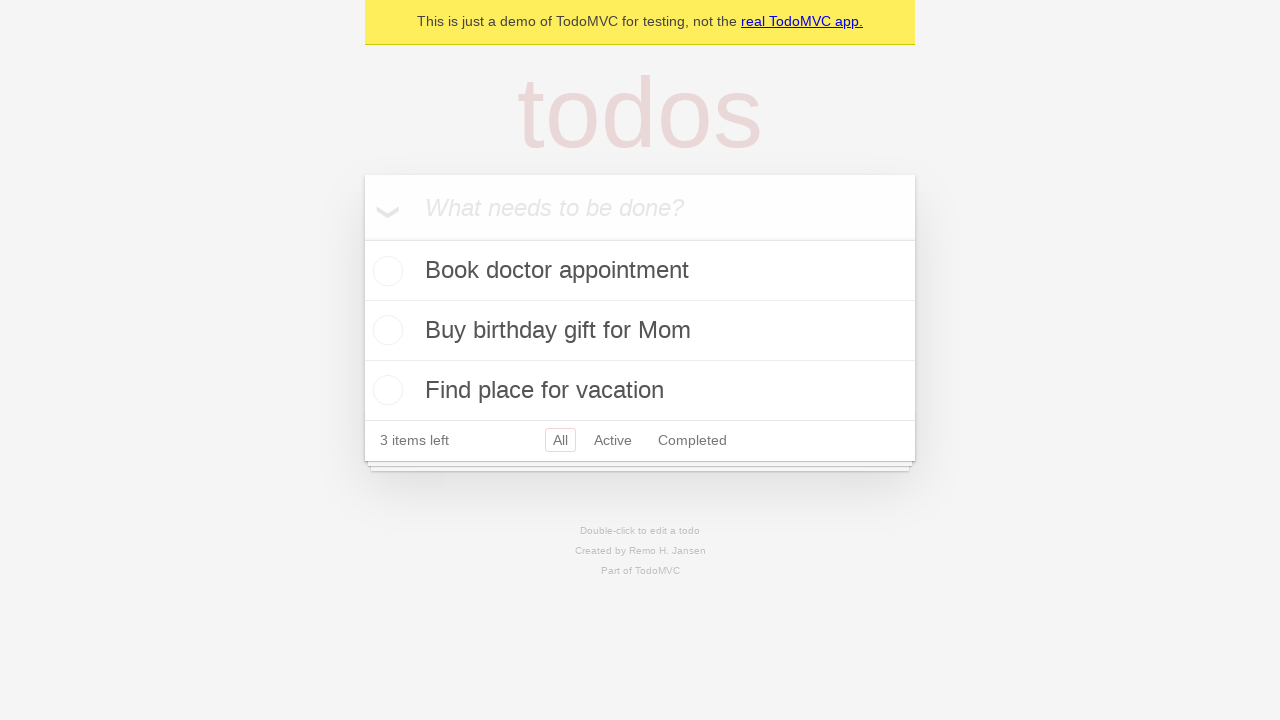

Verified that todo item 2 does not have completed class
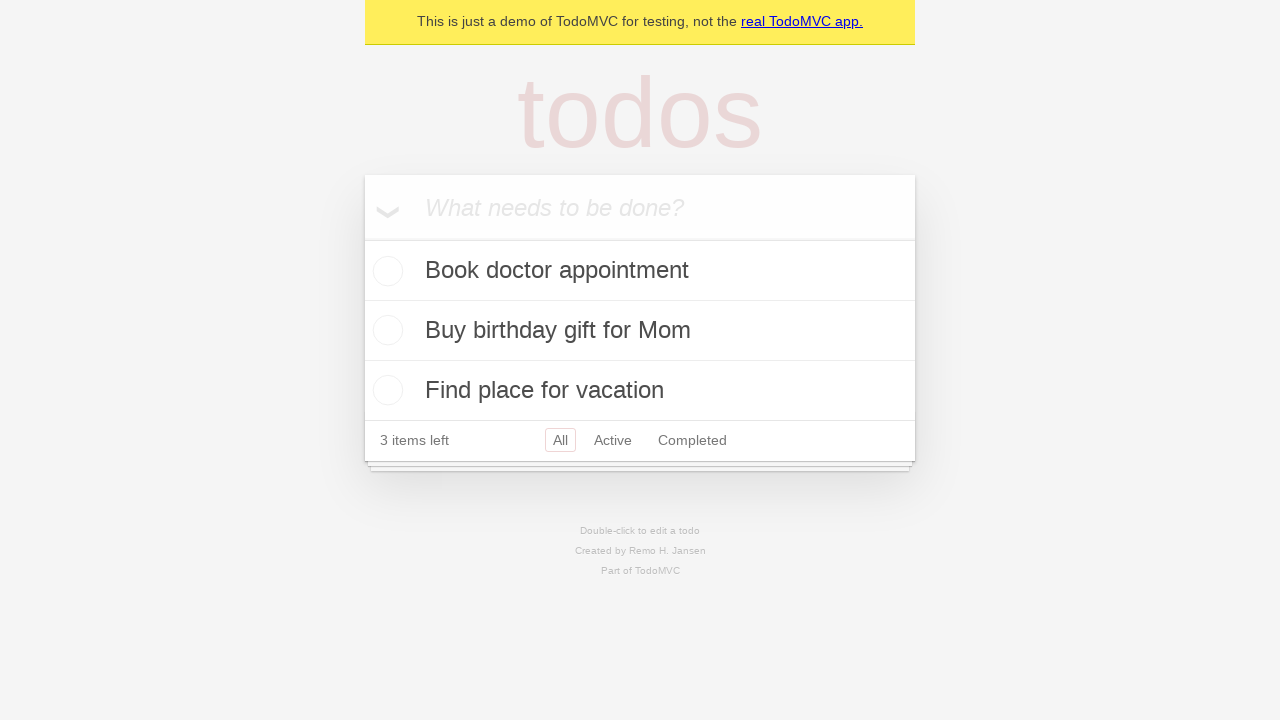

Verified that todo item 3 does not have completed class
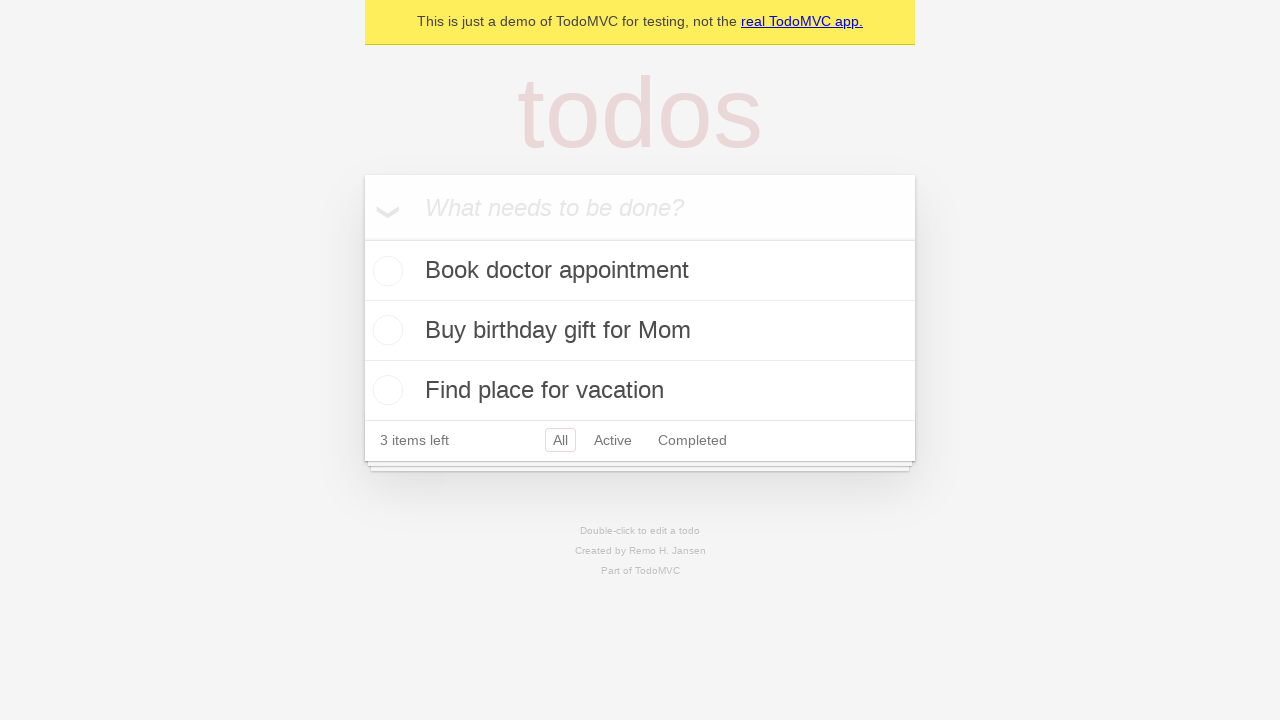

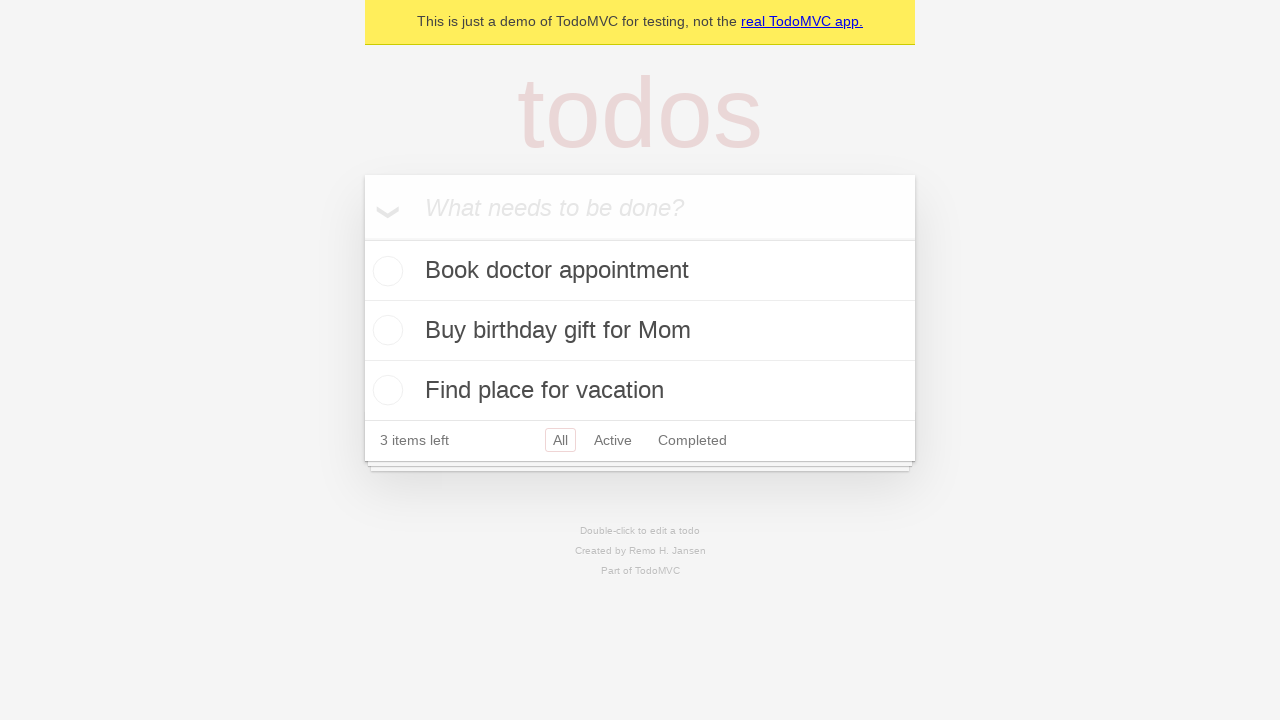